Tests navigation to Browse Languages page and verifies table headers for Language and Author columns

Starting URL: http://www.99-bottles-of-beer.net/

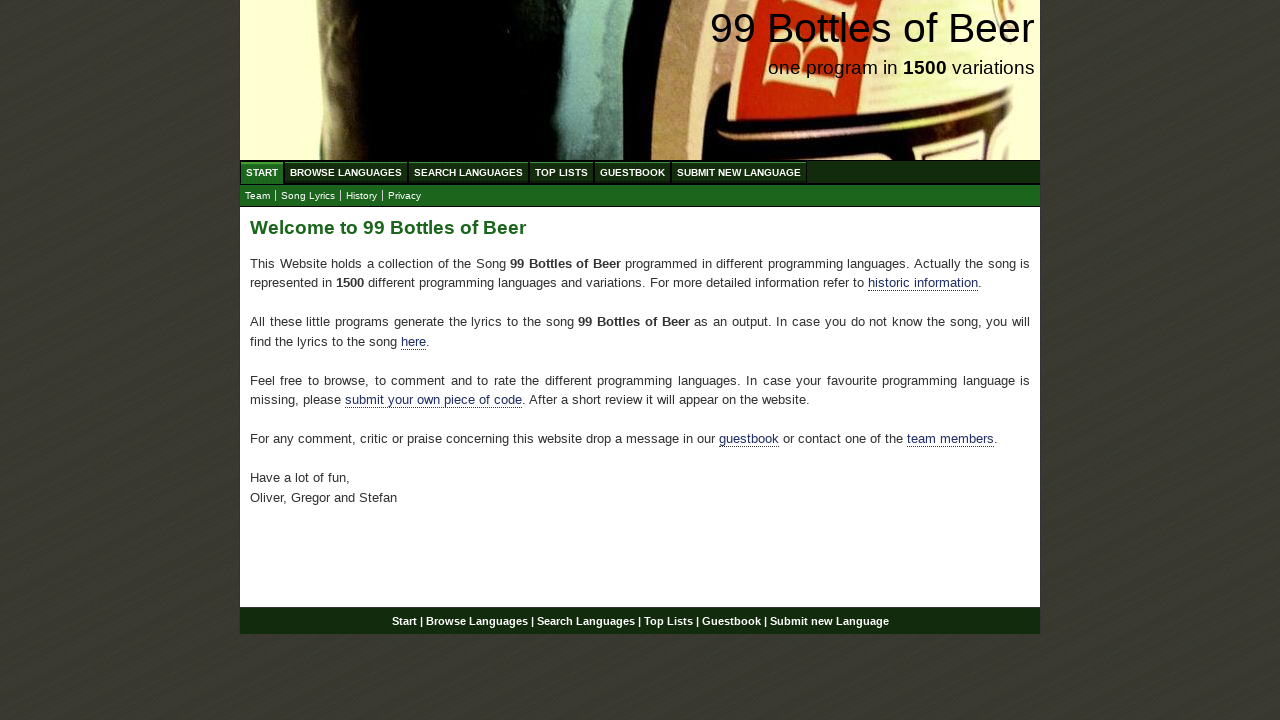

Clicked on Browse Languages menu item at (346, 172) on #menu li a[href='/abc.html']
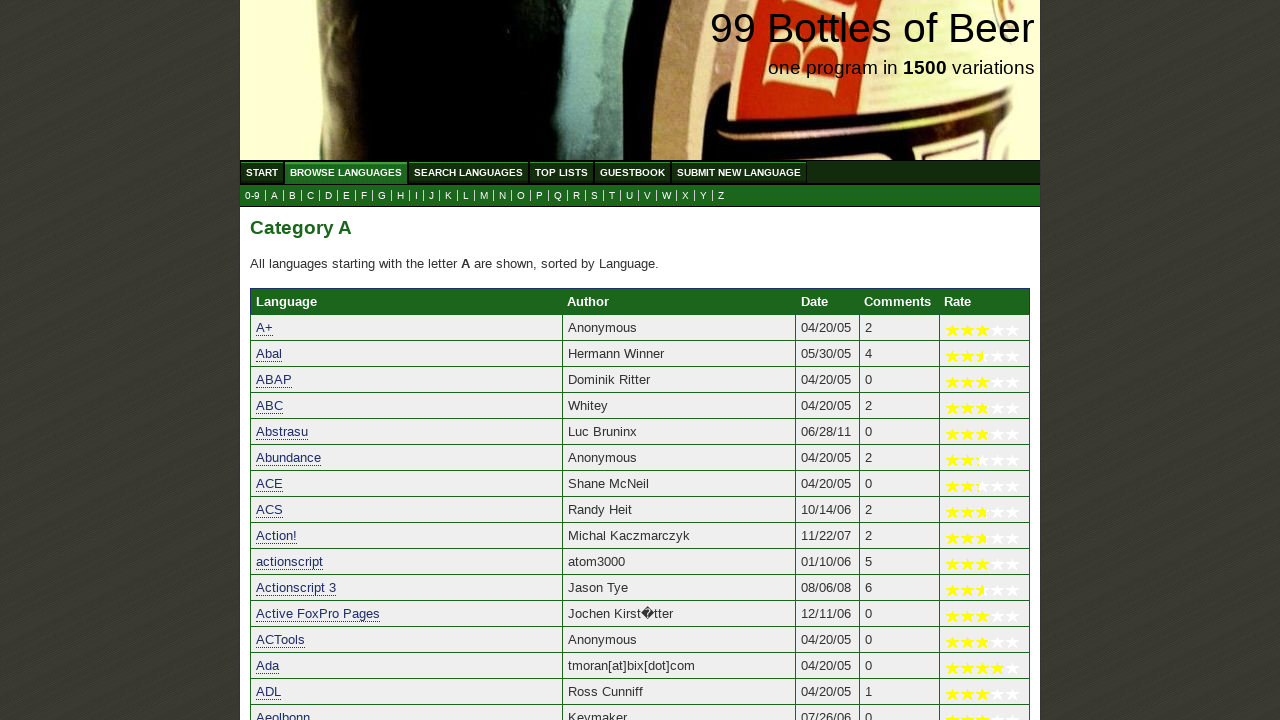

Waited for Language table header to load
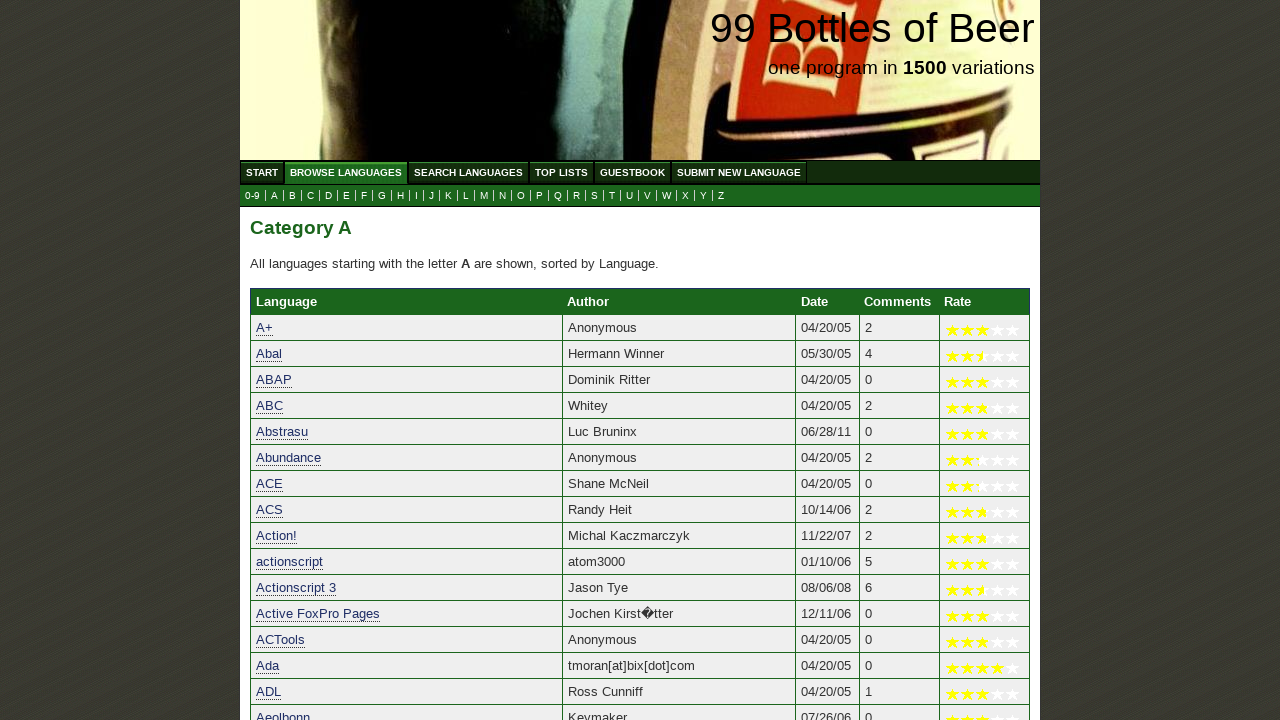

Waited for Author table header to load
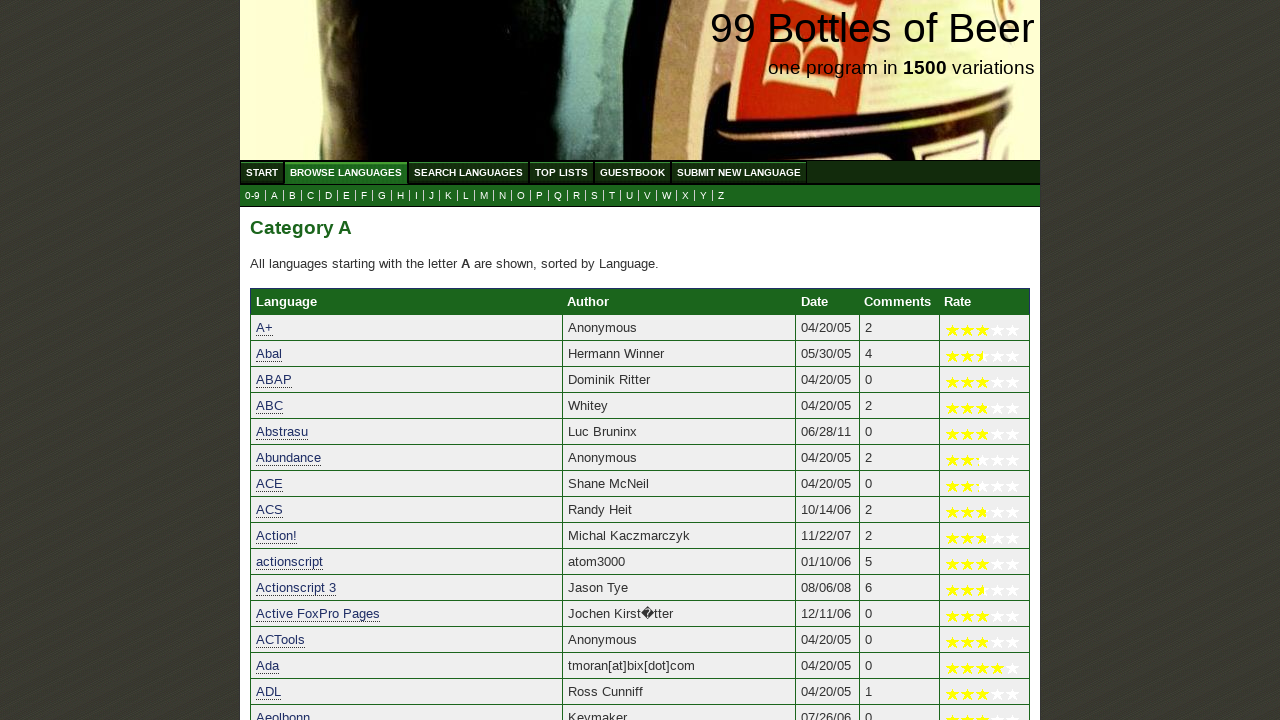

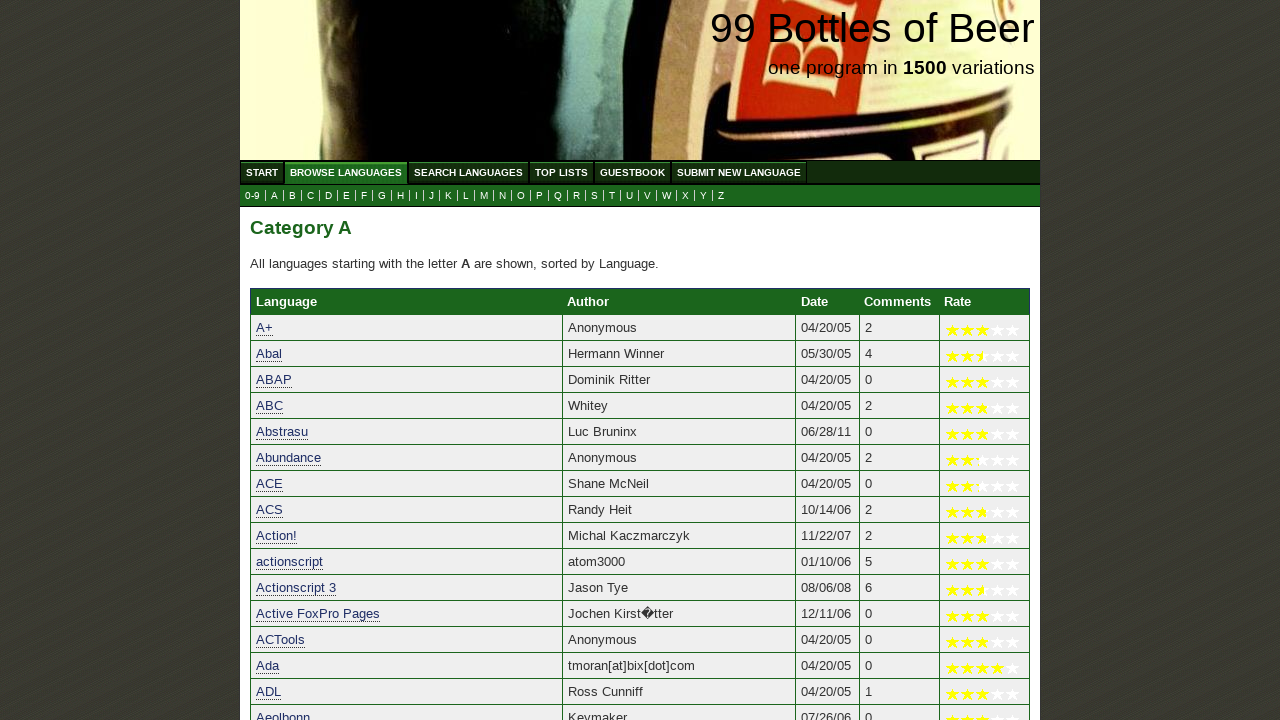